Tests dropdown selection functionality by selecting an option from a dropdown menu

Starting URL: https://the-internet.herokuapp.com/dropdown

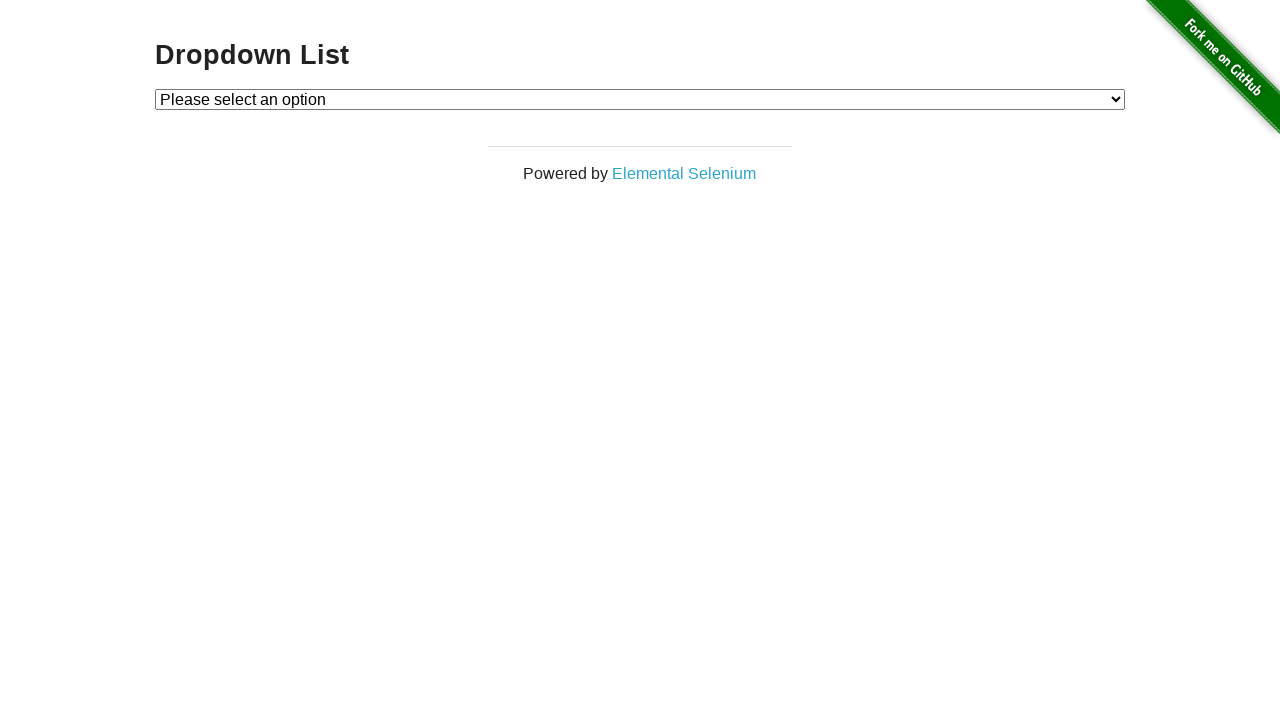

Navigated to dropdown test page
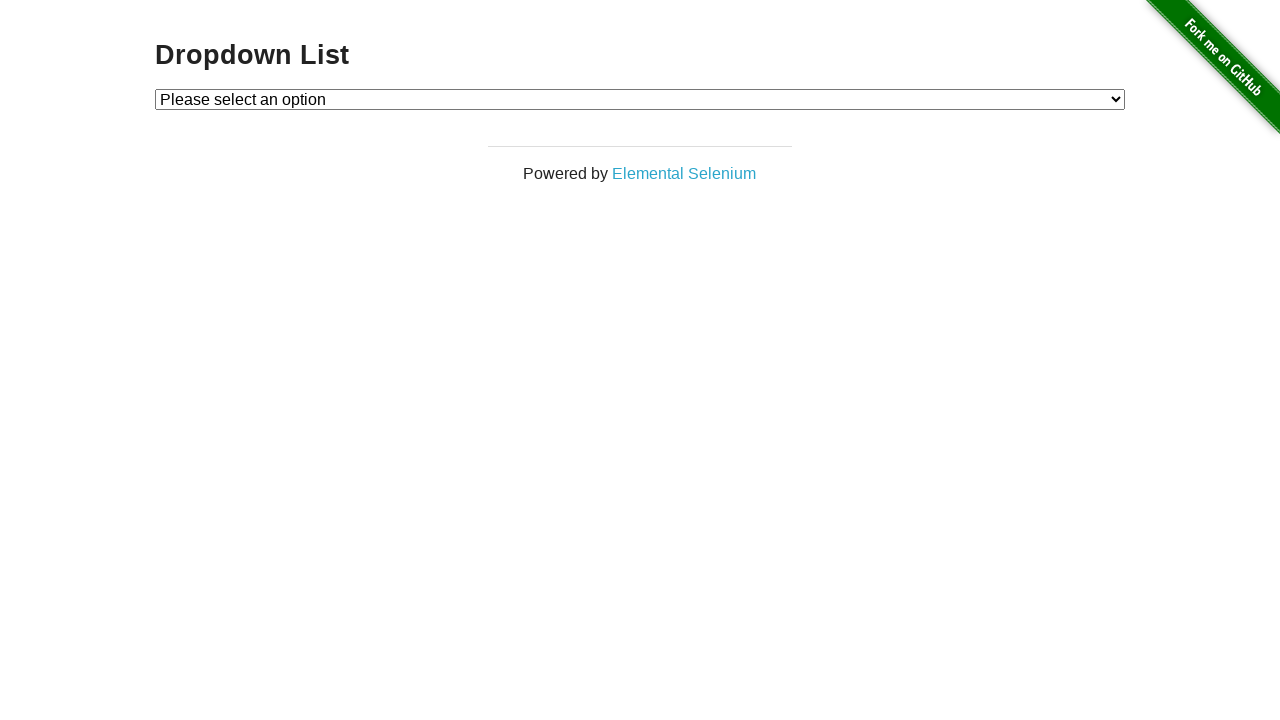

Located dropdown menu
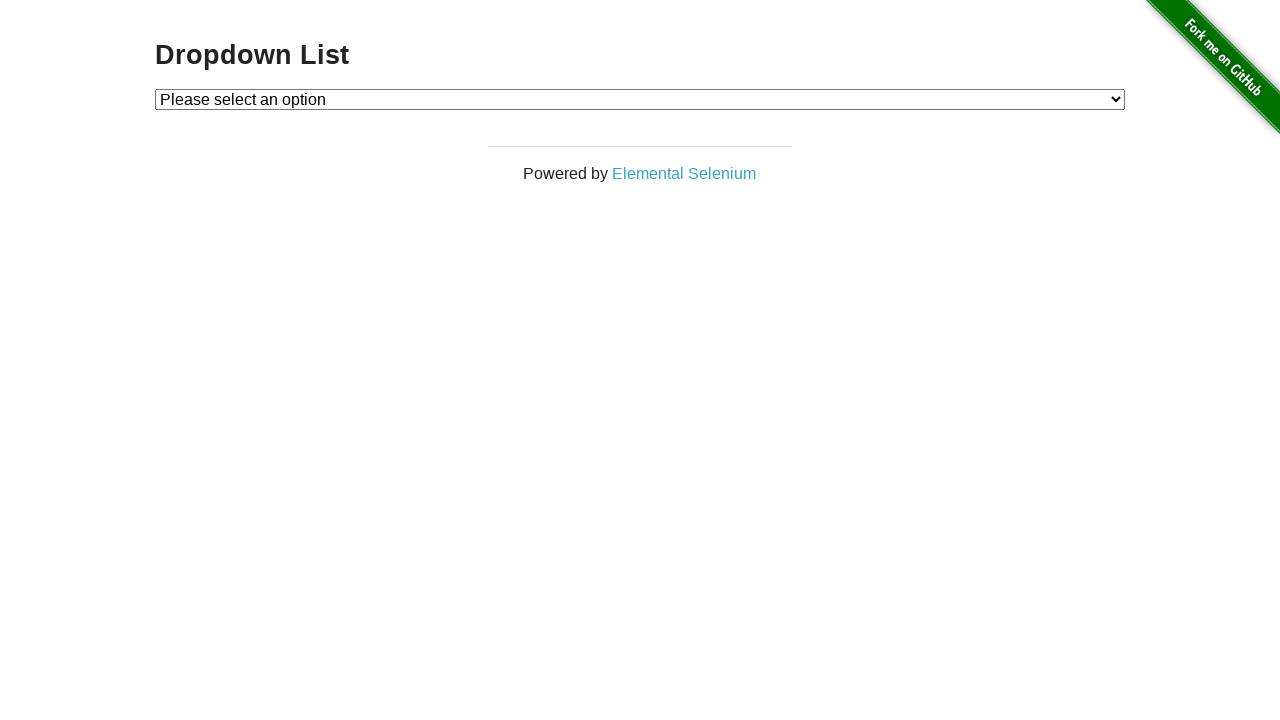

Selected option 1 from dropdown on #dropdown
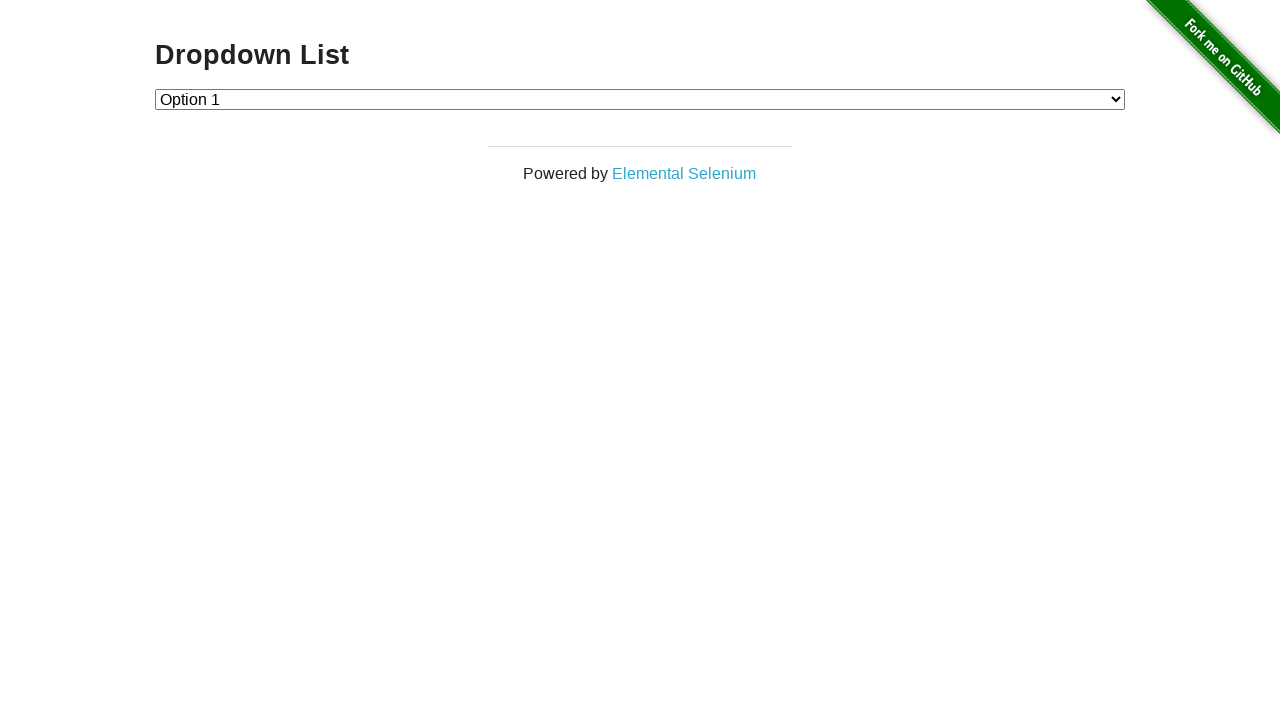

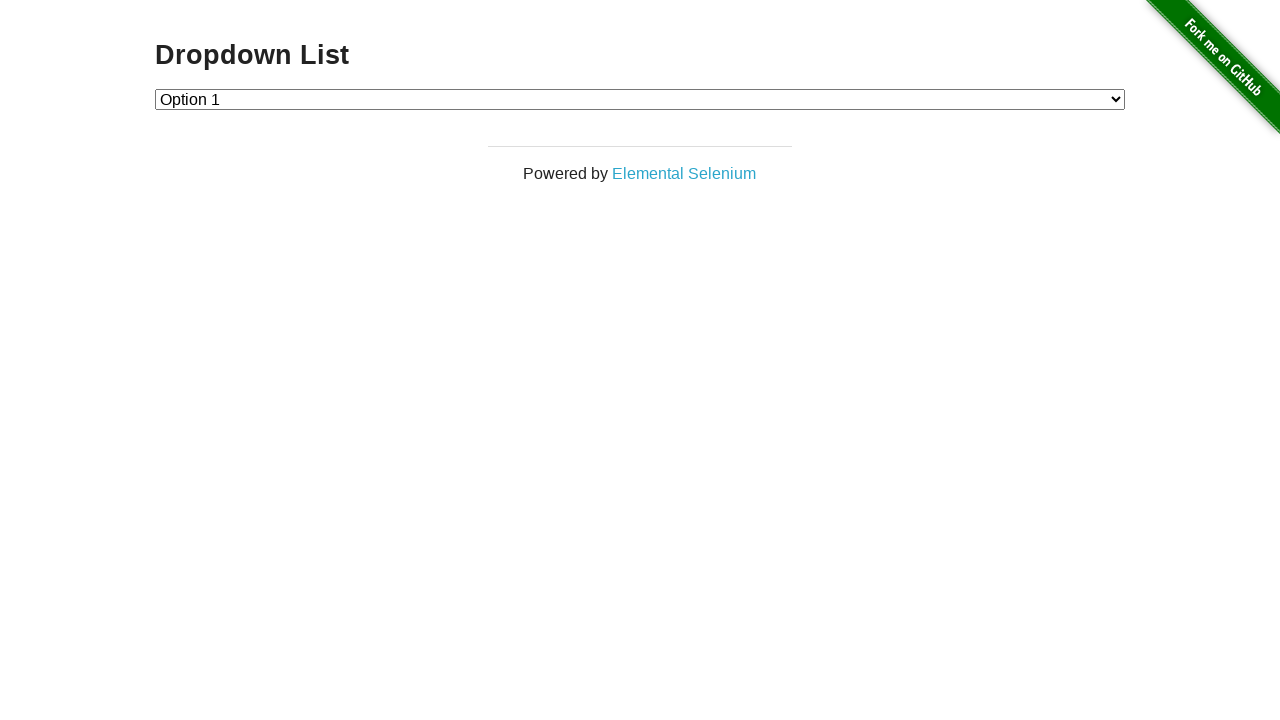